Tests filtering to display only active (incomplete) items.

Starting URL: https://demo.playwright.dev/todomvc

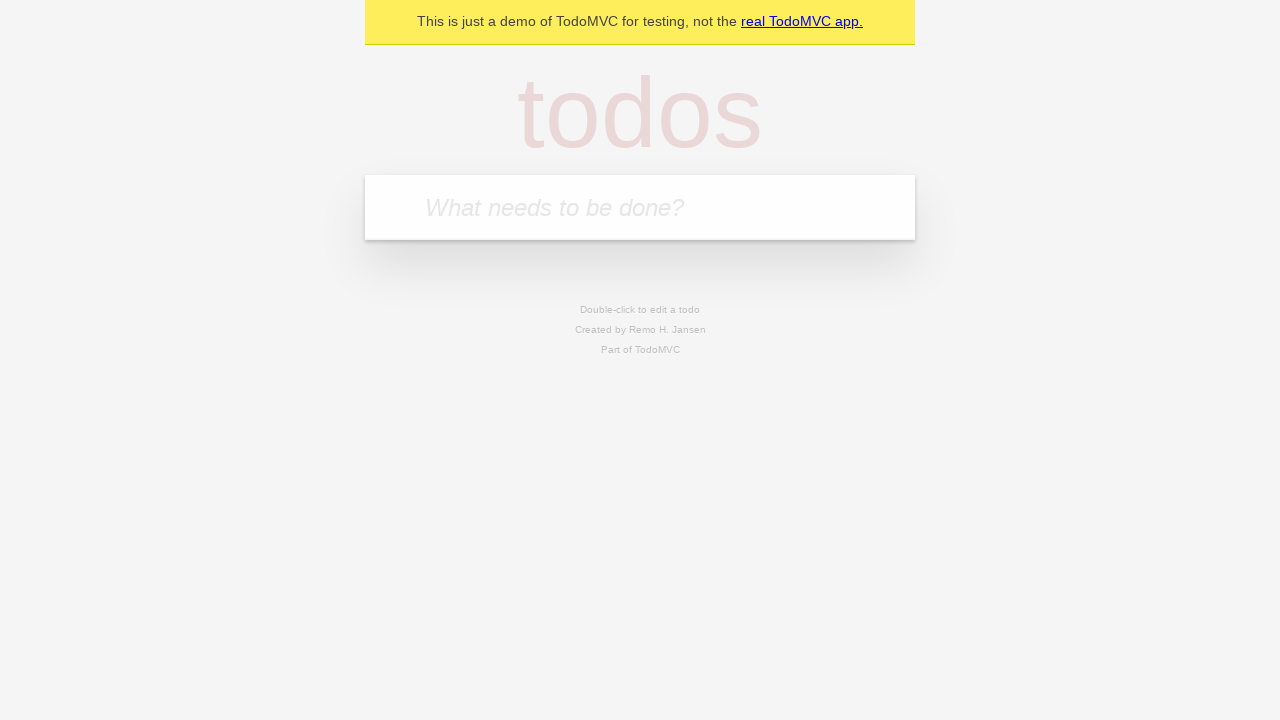

Filled first todo input with 'buy some cheese' on internal:attr=[placeholder="What needs to be done?"i]
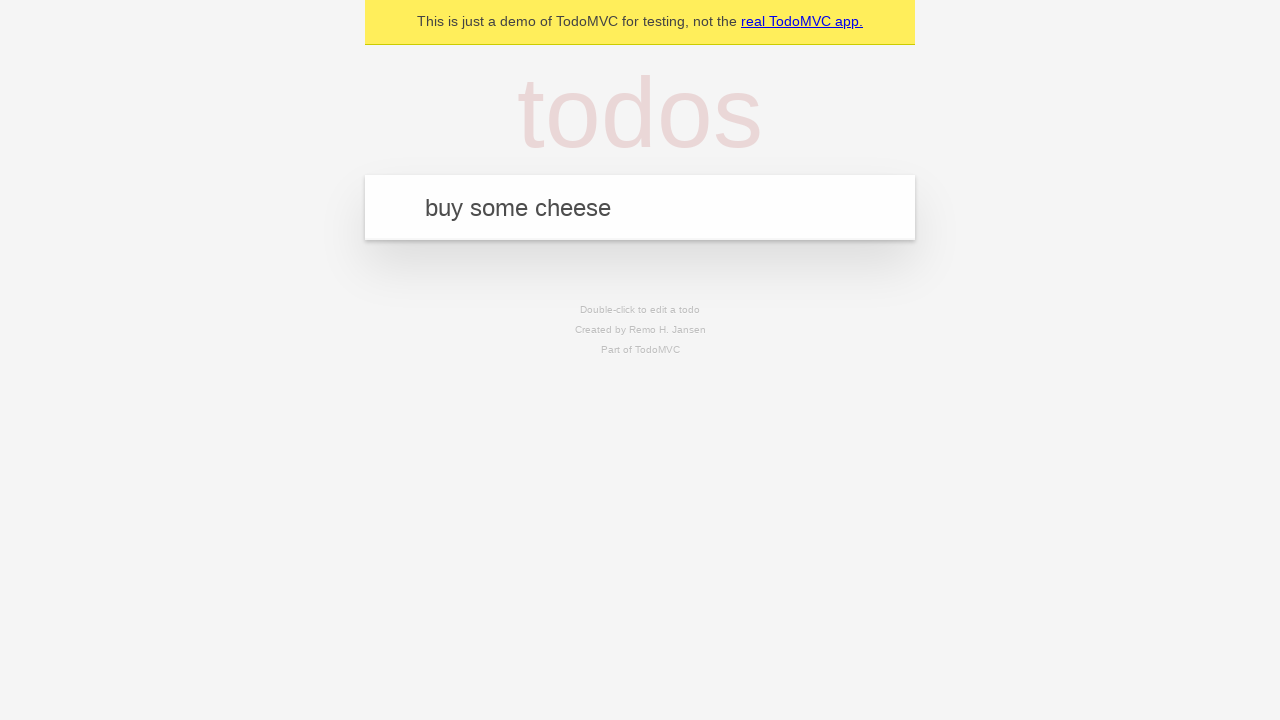

Pressed Enter to create first todo on internal:attr=[placeholder="What needs to be done?"i]
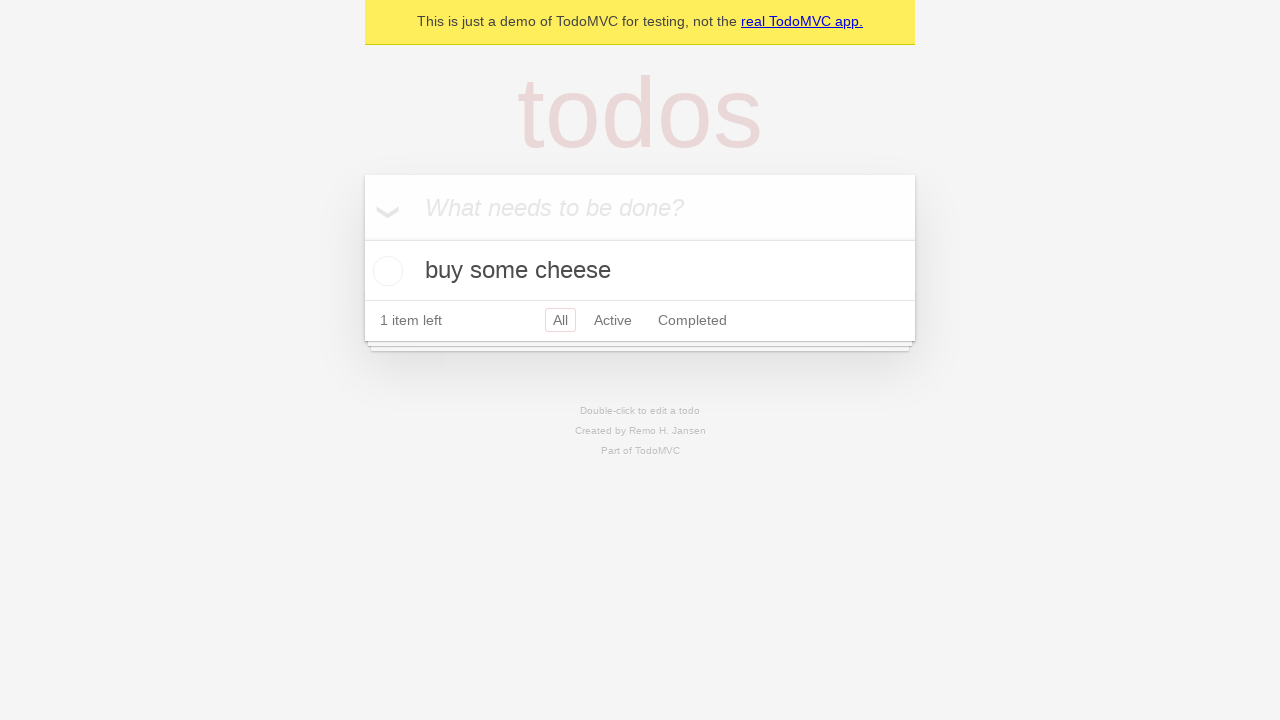

Filled second todo input with 'feed the cat' on internal:attr=[placeholder="What needs to be done?"i]
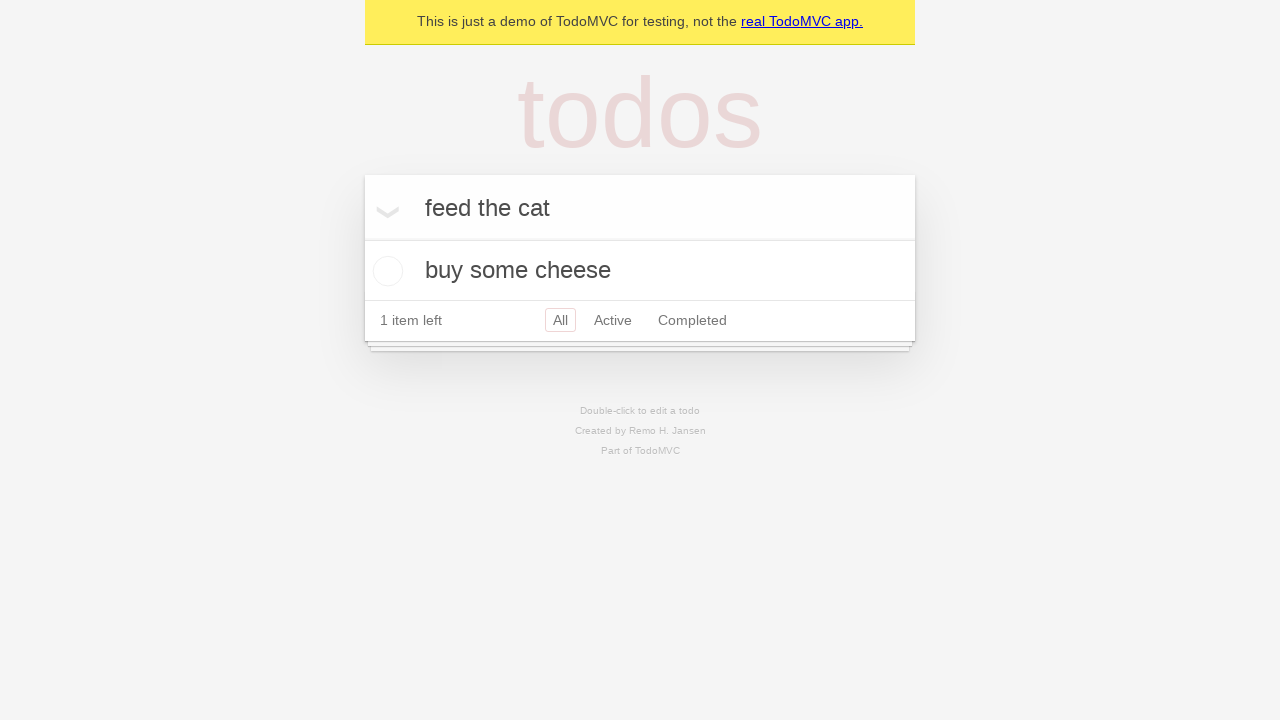

Pressed Enter to create second todo on internal:attr=[placeholder="What needs to be done?"i]
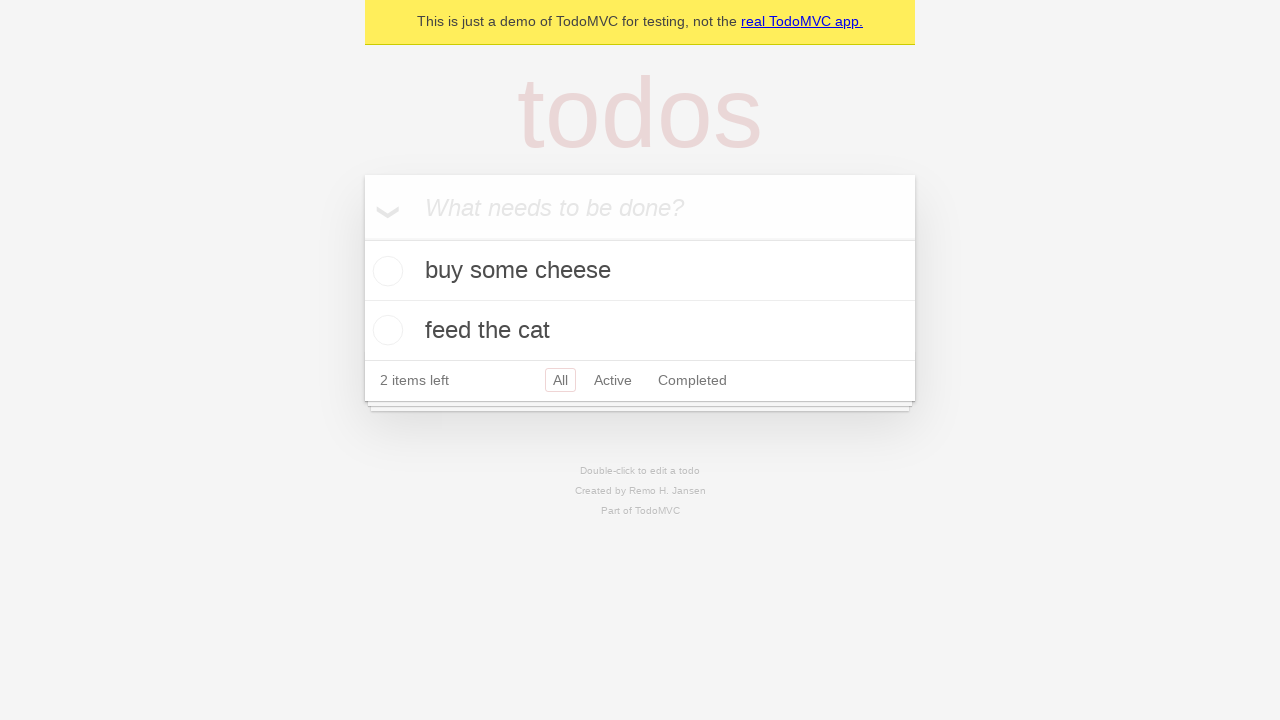

Filled third todo input with 'book a doctors appointment' on internal:attr=[placeholder="What needs to be done?"i]
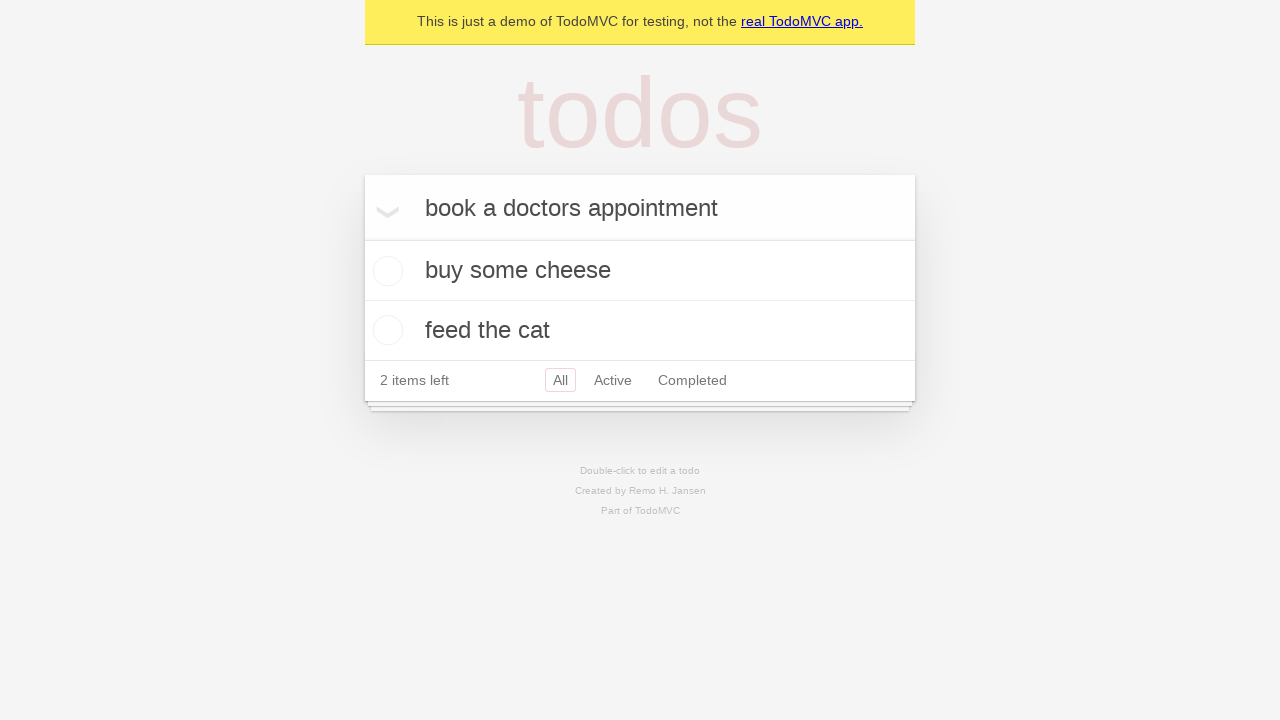

Pressed Enter to create third todo on internal:attr=[placeholder="What needs to be done?"i]
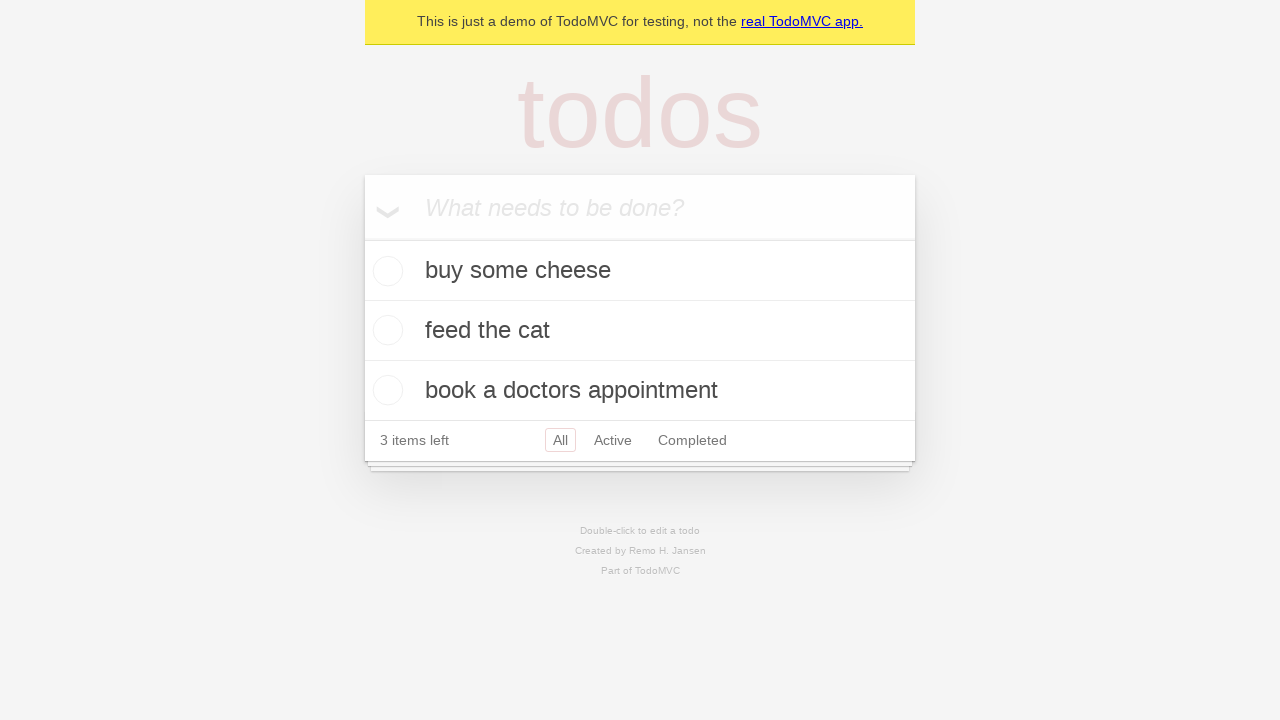

Checked the second todo item to mark it as complete at (385, 330) on internal:testid=[data-testid="todo-item"s] >> nth=1 >> internal:role=checkbox
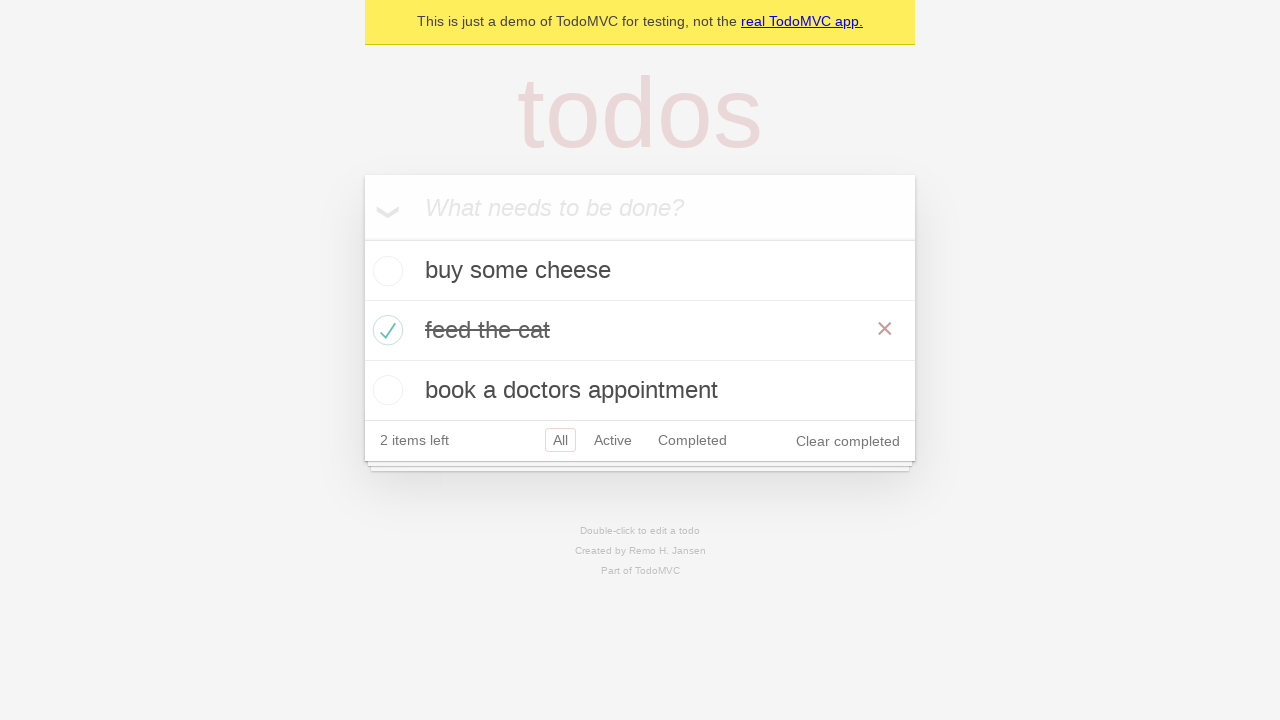

Clicked Active filter to display only incomplete items at (613, 440) on internal:role=link[name="Active"i]
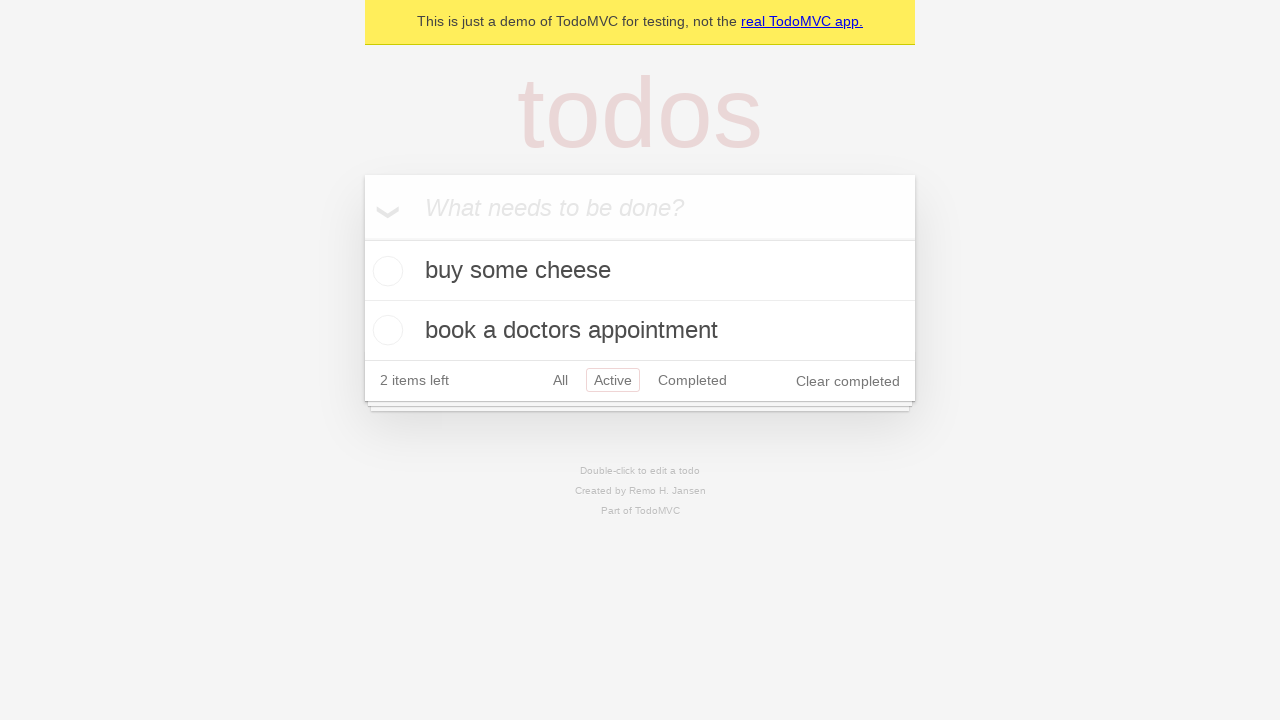

Waited for Active filter to apply
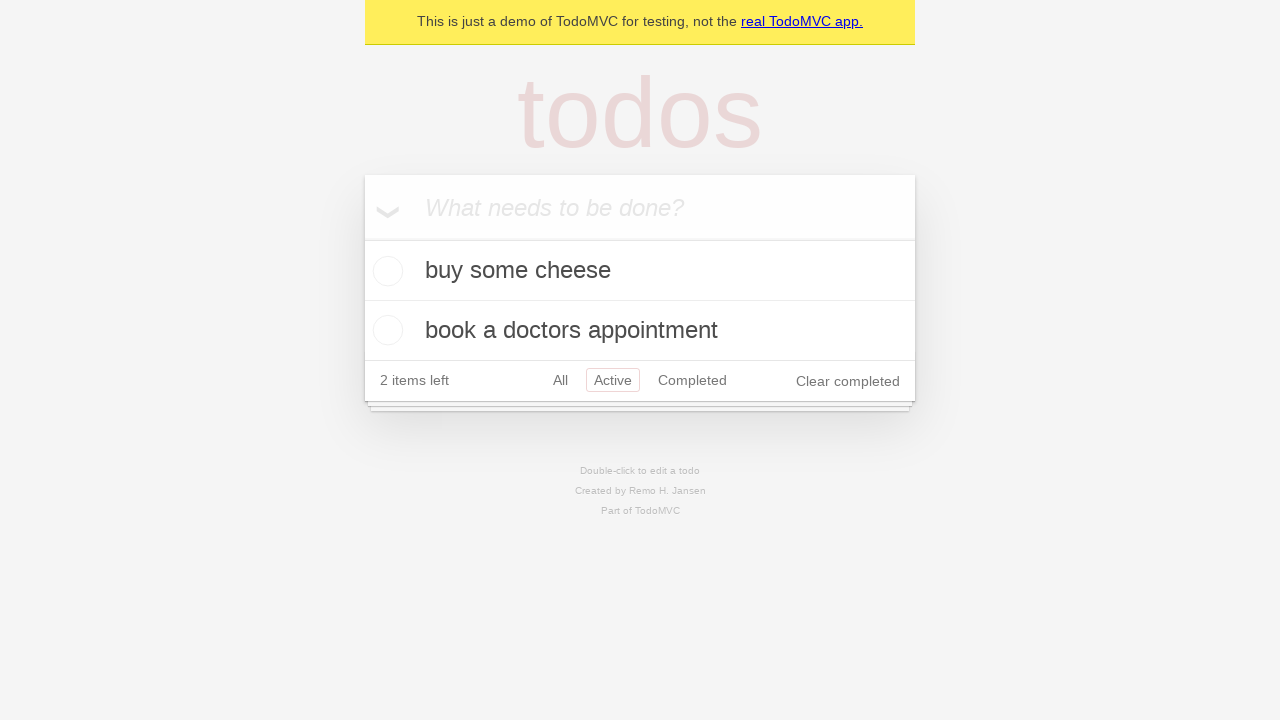

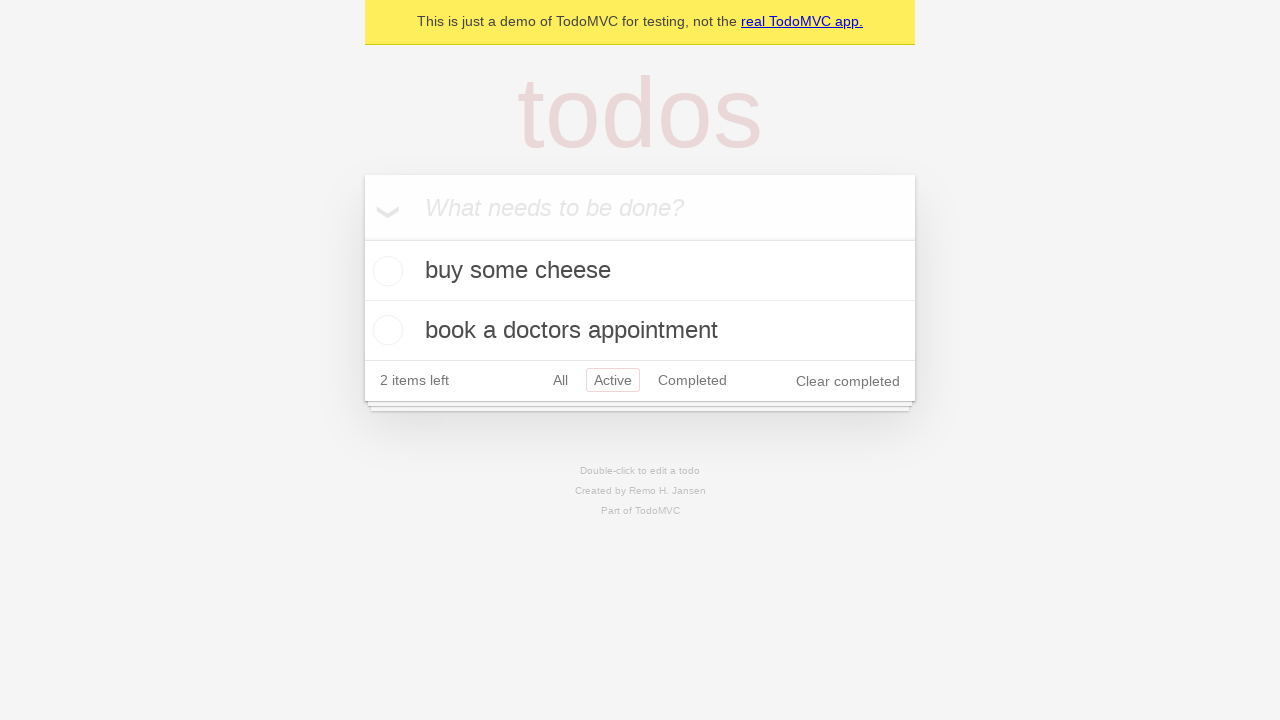